Tests loading behavior of combined green and blue button, verifying multiple loading states transition correctly through green loading, combined loading, blue loading, and final success

Starting URL: https://kristinek.github.io/site/examples/loading_color

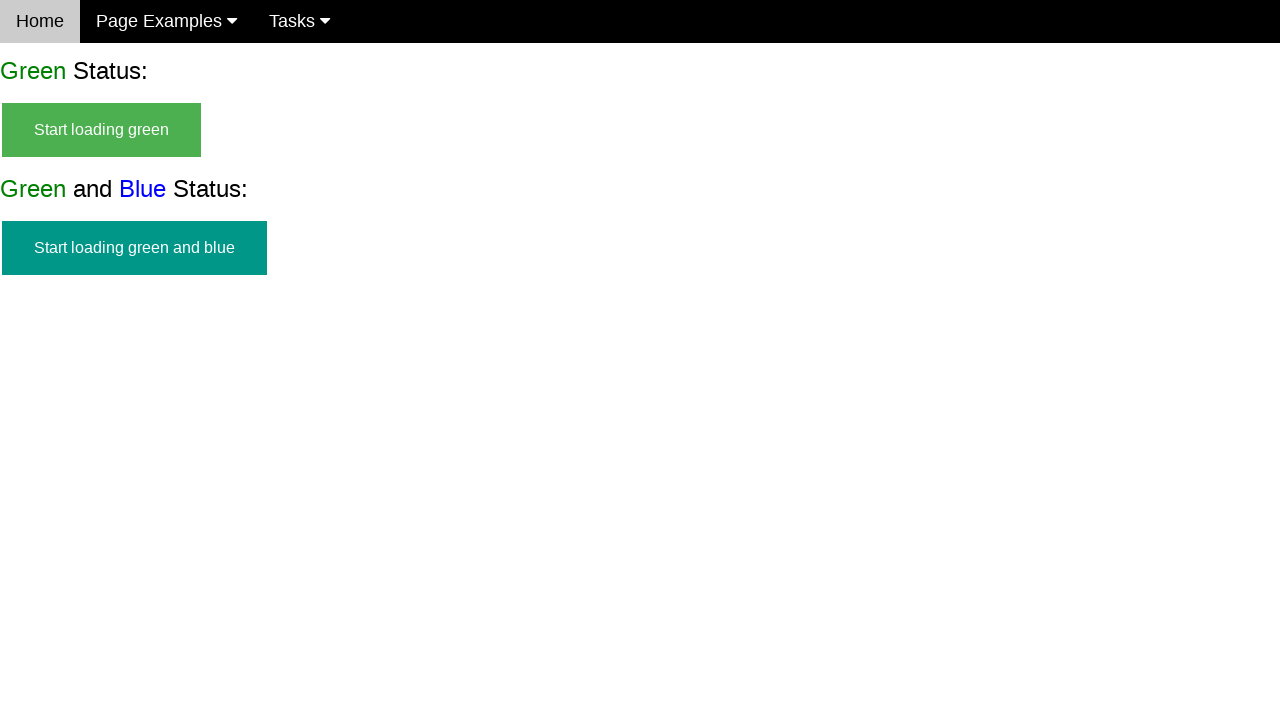

Waited for green and blue start button to appear
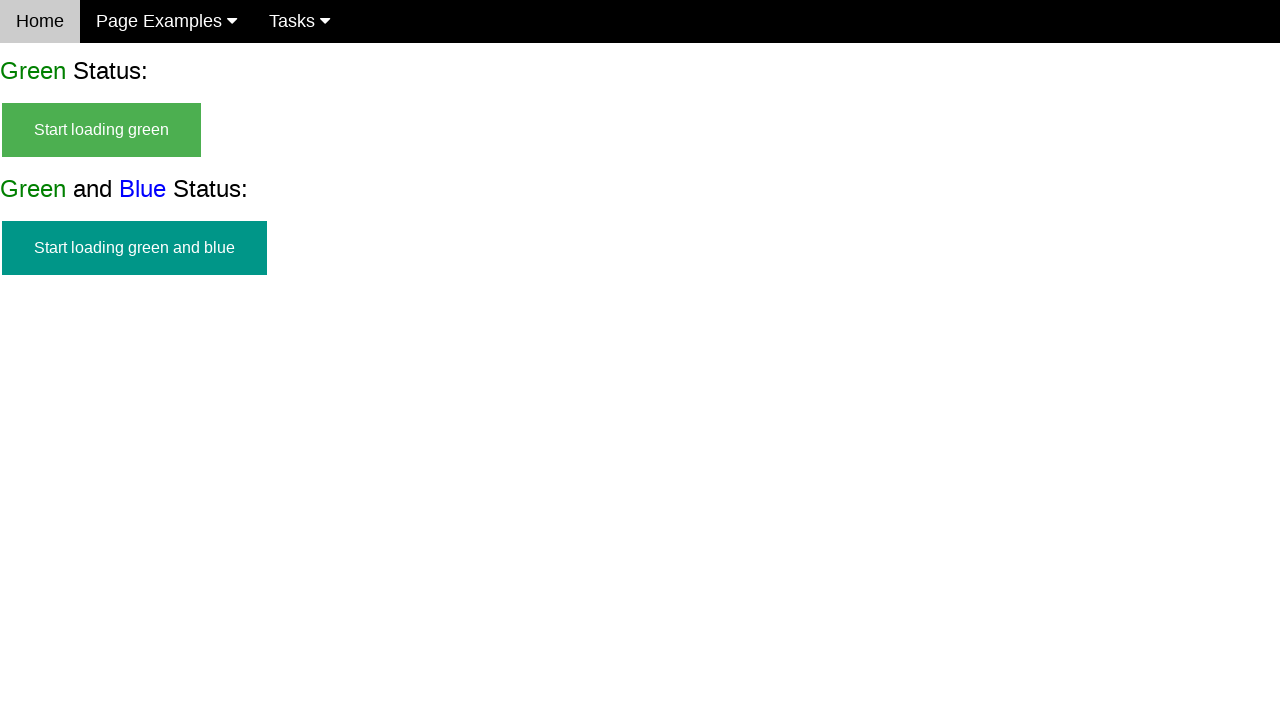

Clicked start loading green and blue button at (134, 248) on #start_green_and_blue
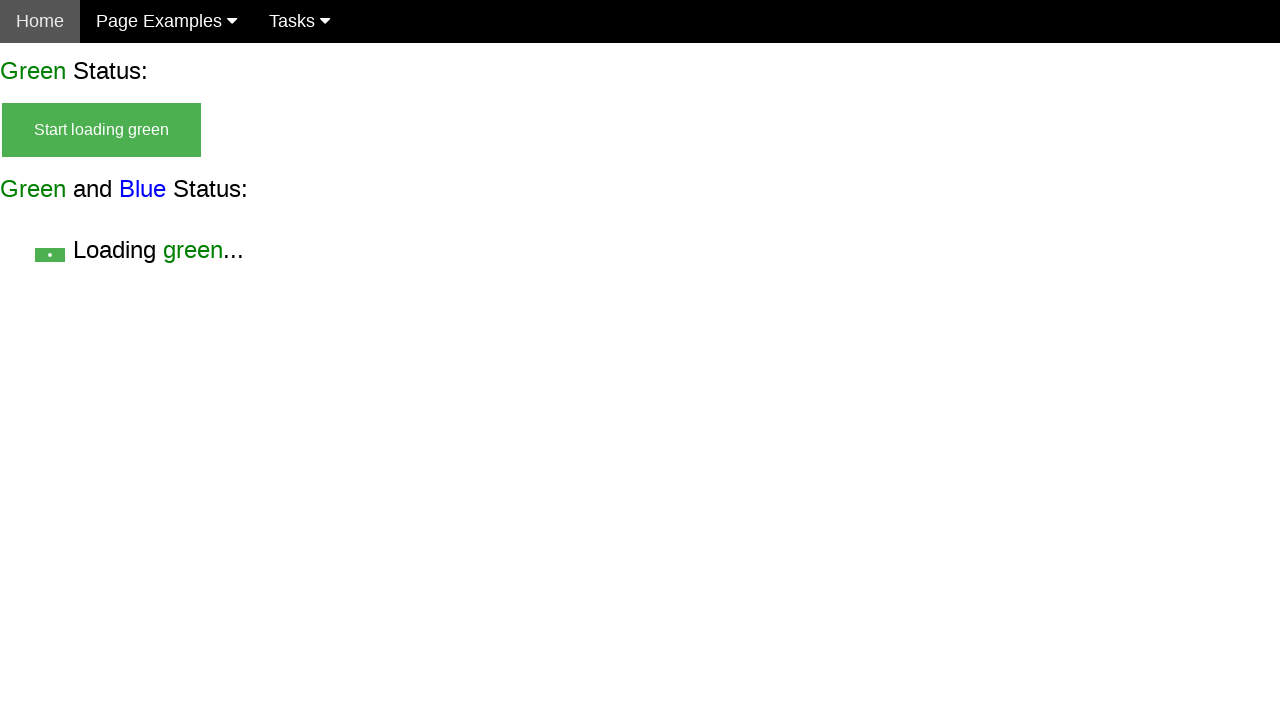

Waited for green loading state without blue to appear
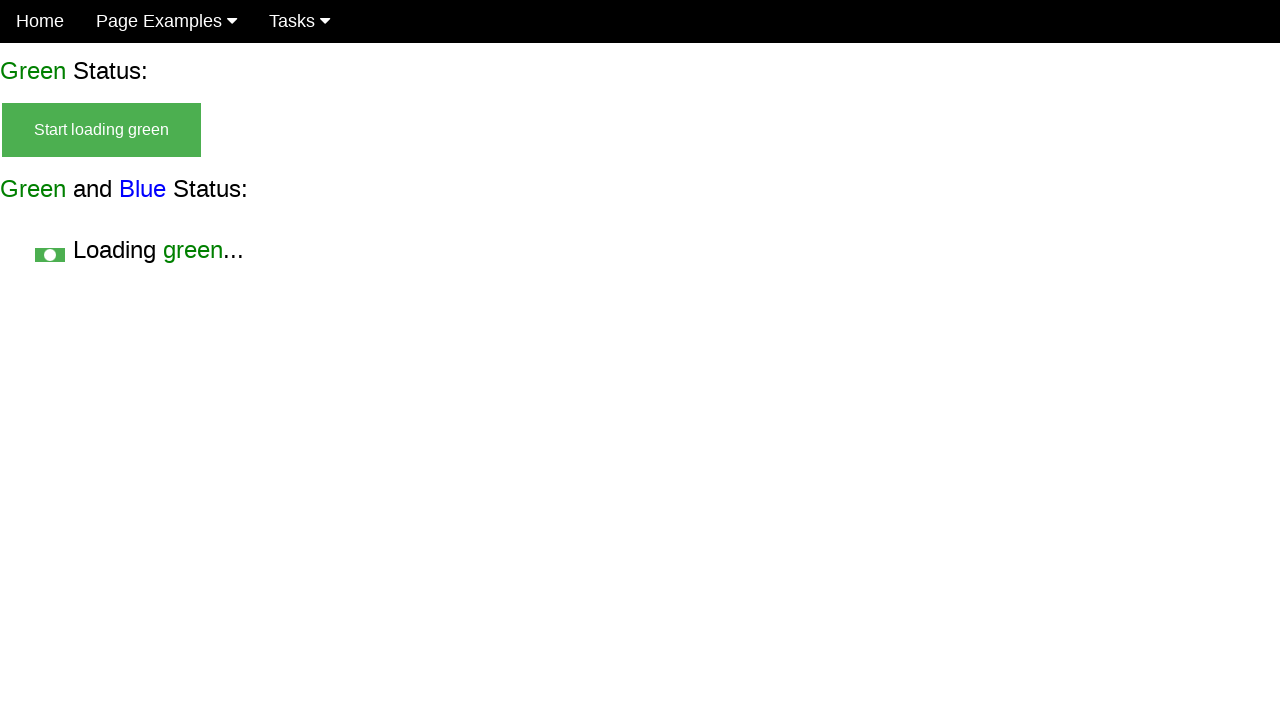

Verified green loading state without blue is visible
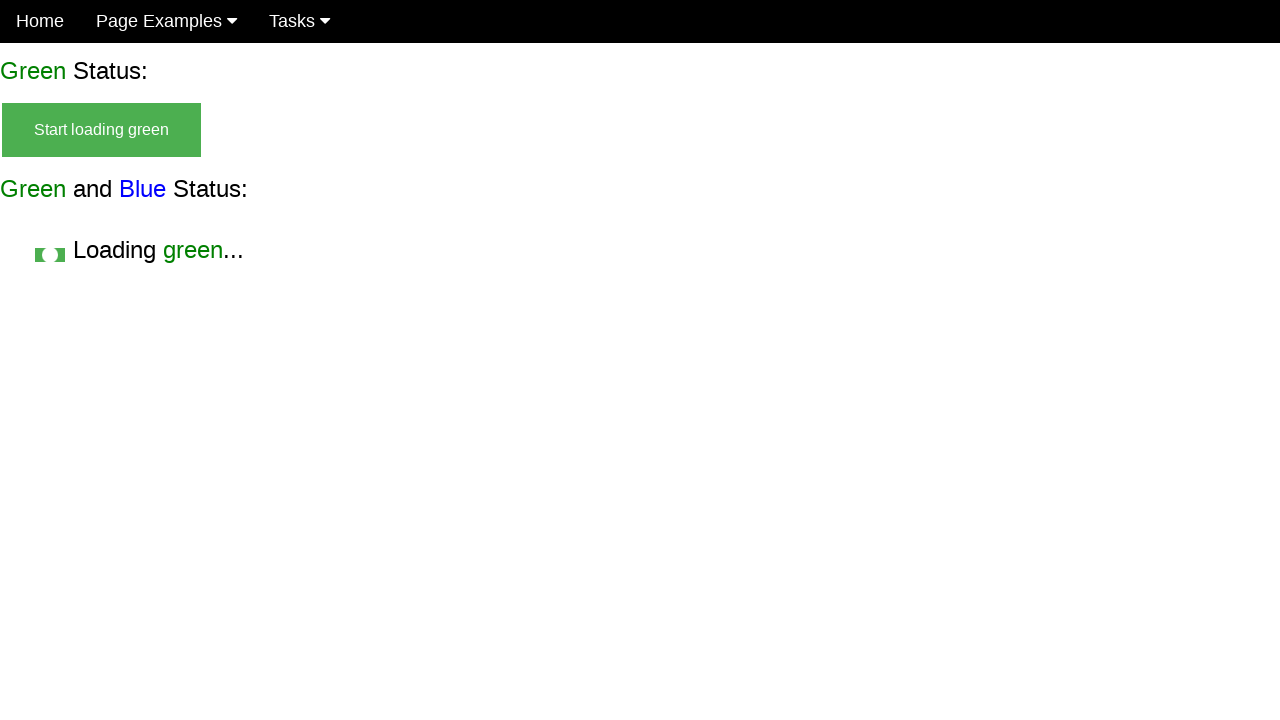

Waited for combined green and blue loading state to appear
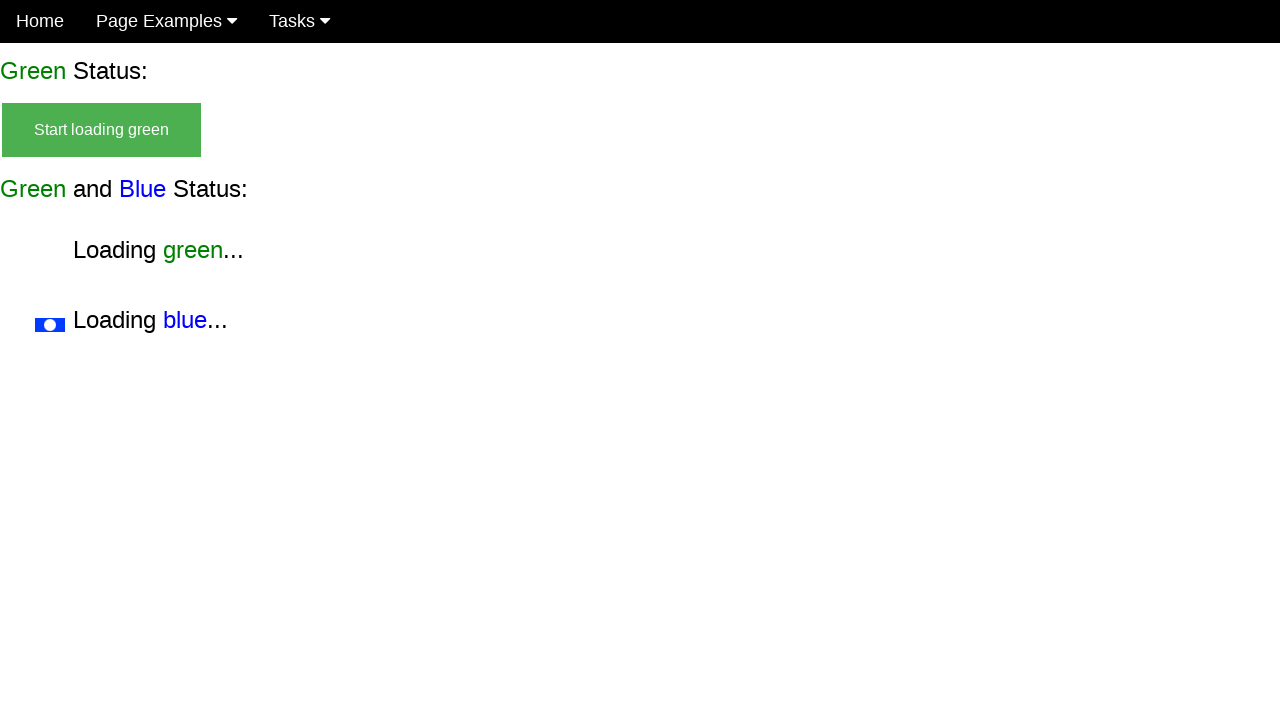

Verified combined green and blue loading state is visible
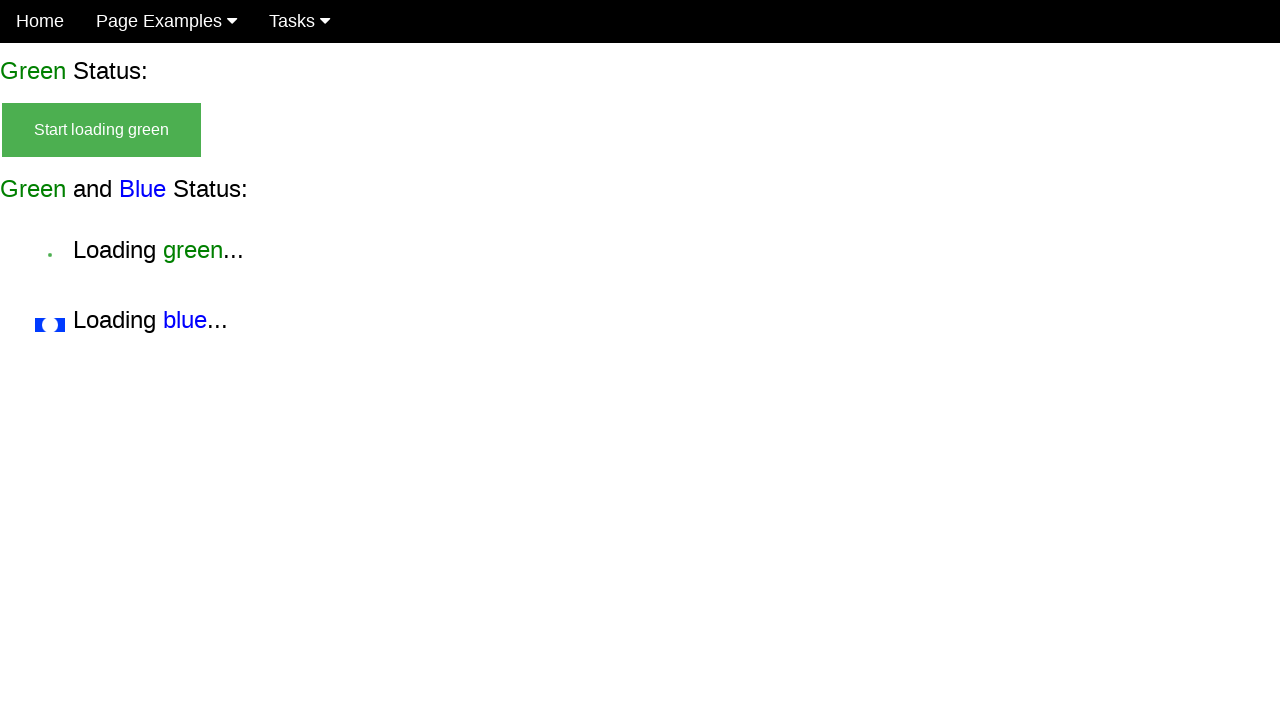

Waited for blue loading state without green to appear (green finished)
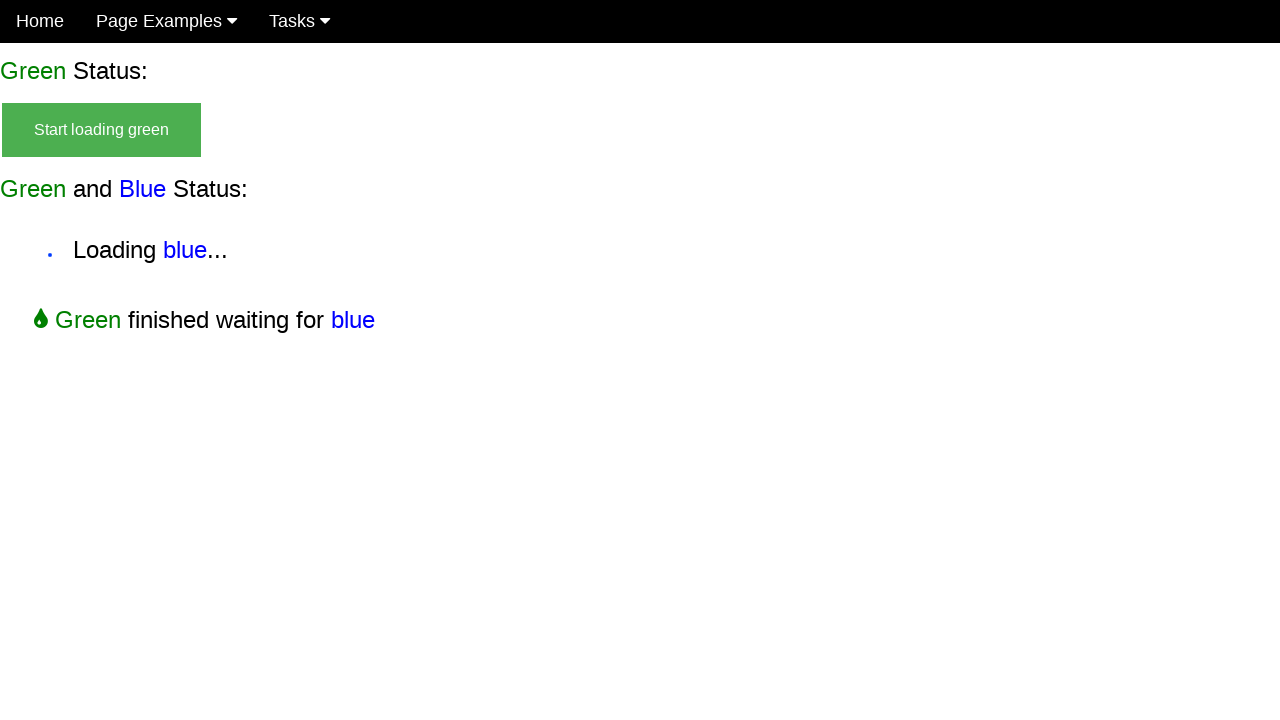

Verified blue loading state without green is visible
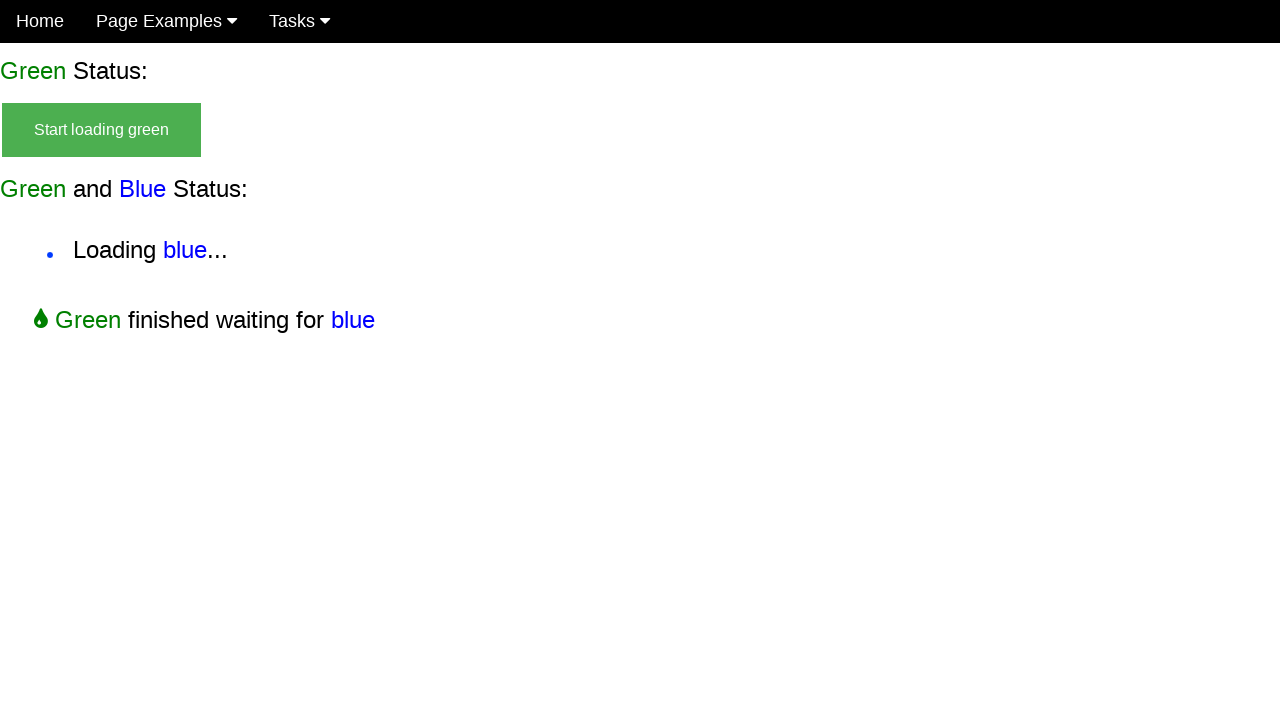

Waited for final success message (both green and blue finished loading)
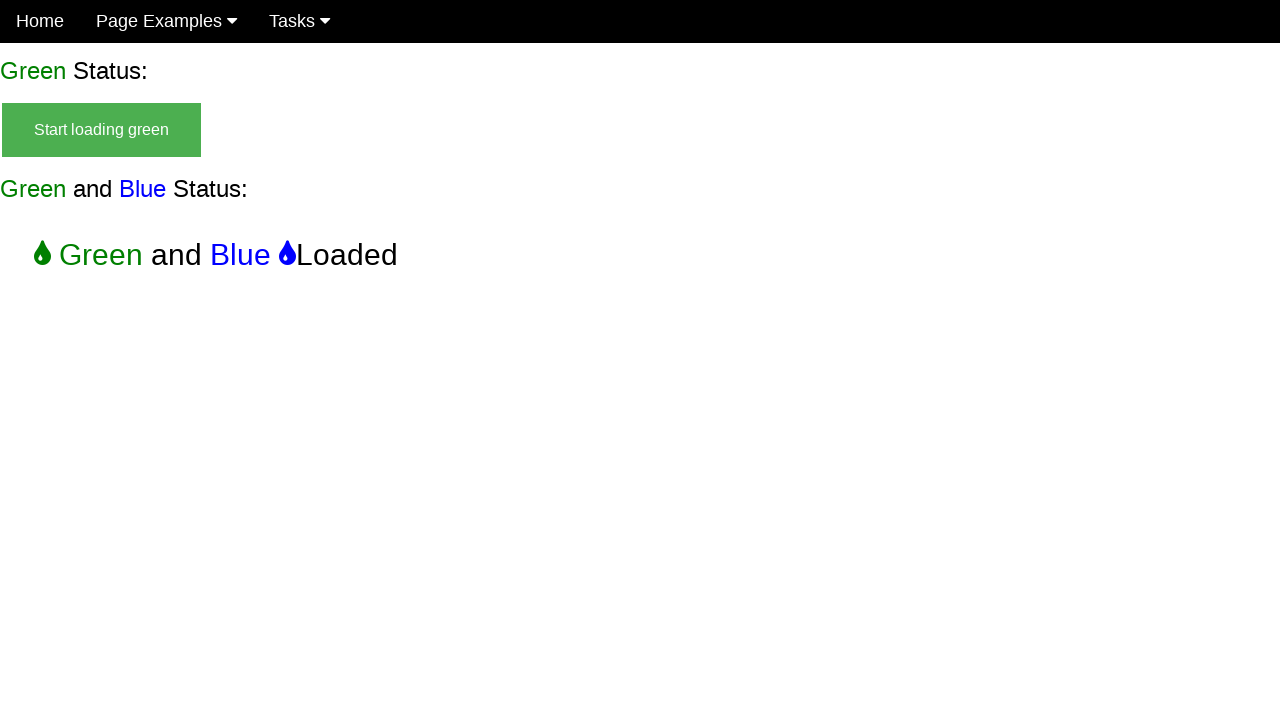

Verified final success message is visible
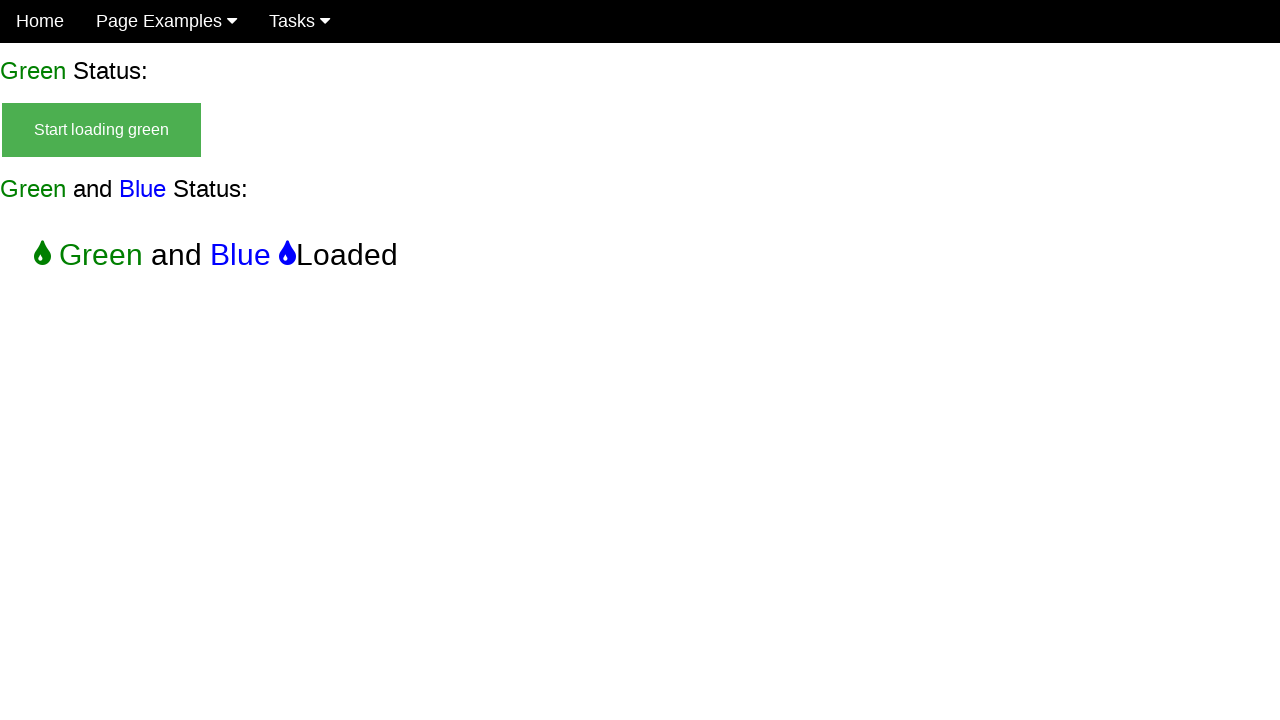

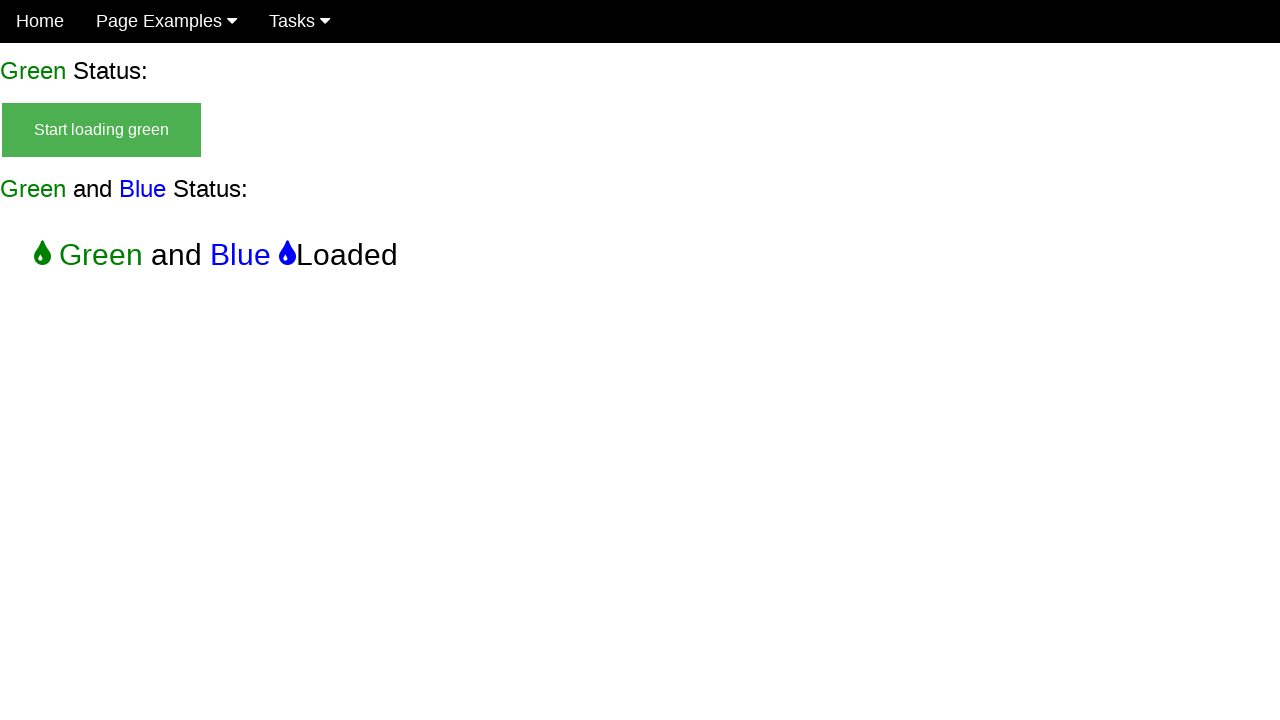